Navigates to an interactive SVG map of India, scrolls down, and clicks on the Maharashtra state by finding it among the SVG path elements

Starting URL: https://www.amcharts.com/svg-maps/?map=india2019

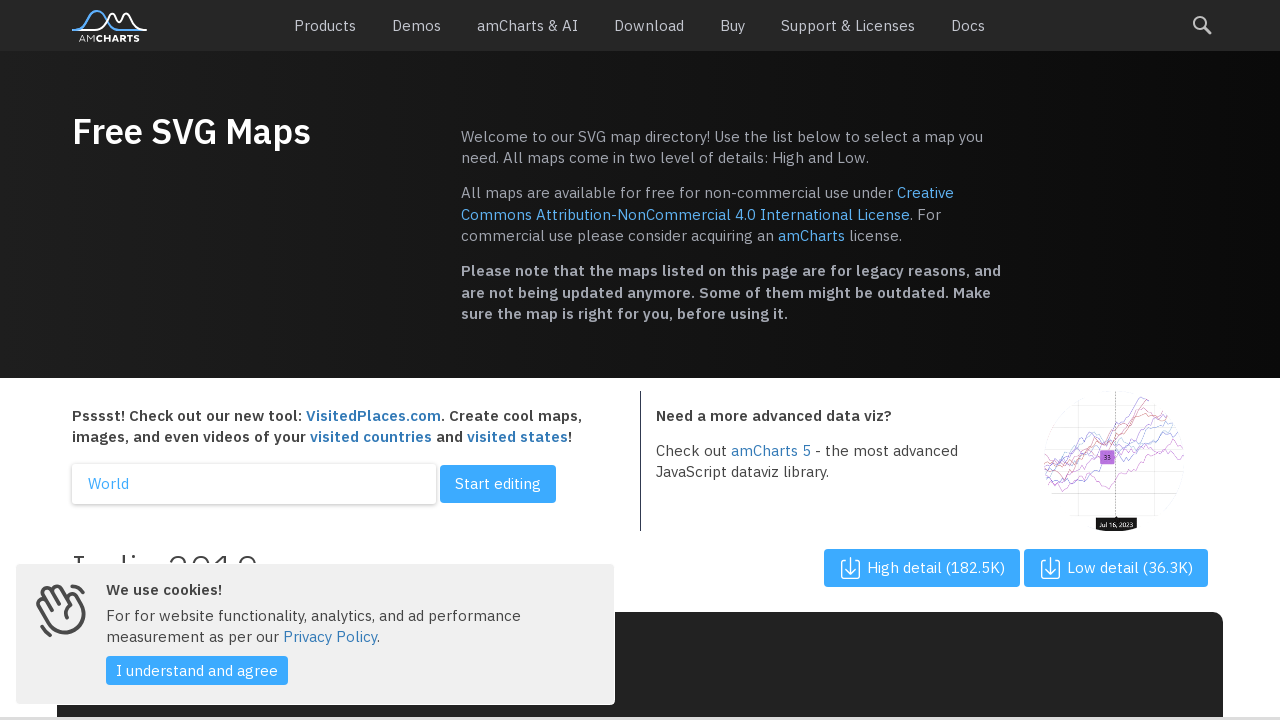

Navigated to amcharts interactive SVG map of India
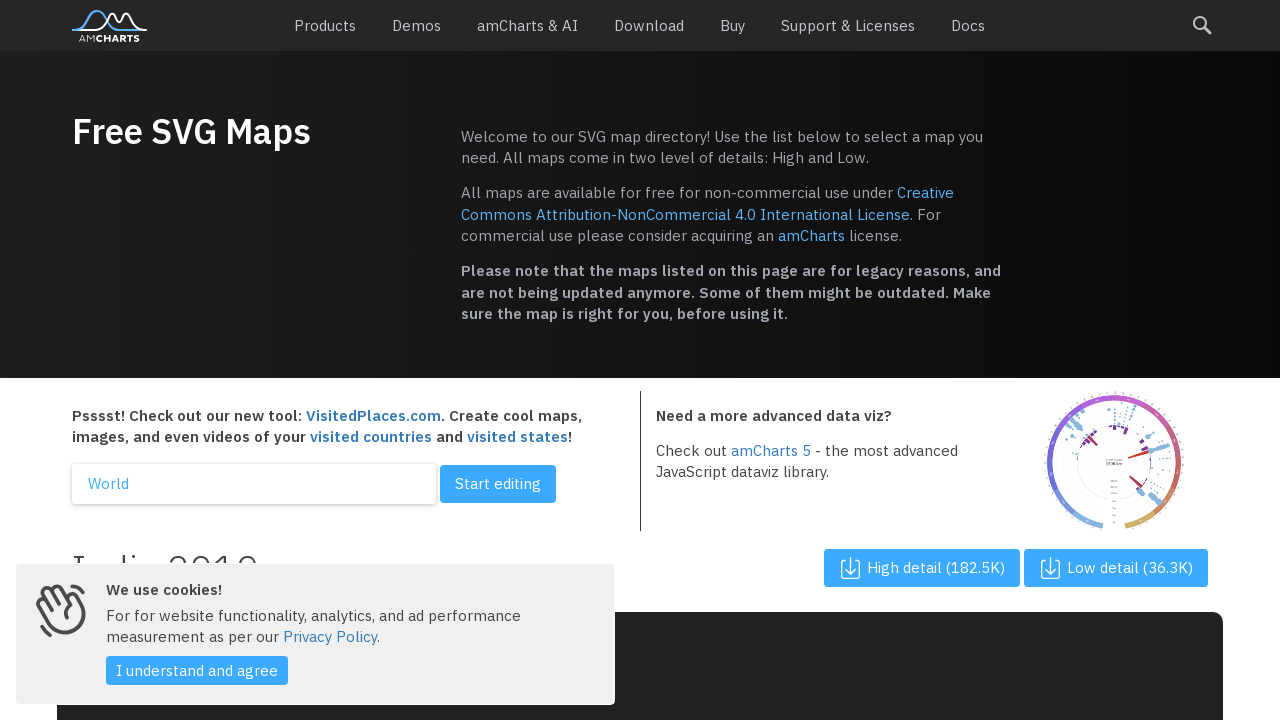

Scrolled down 600 pixels to view the map
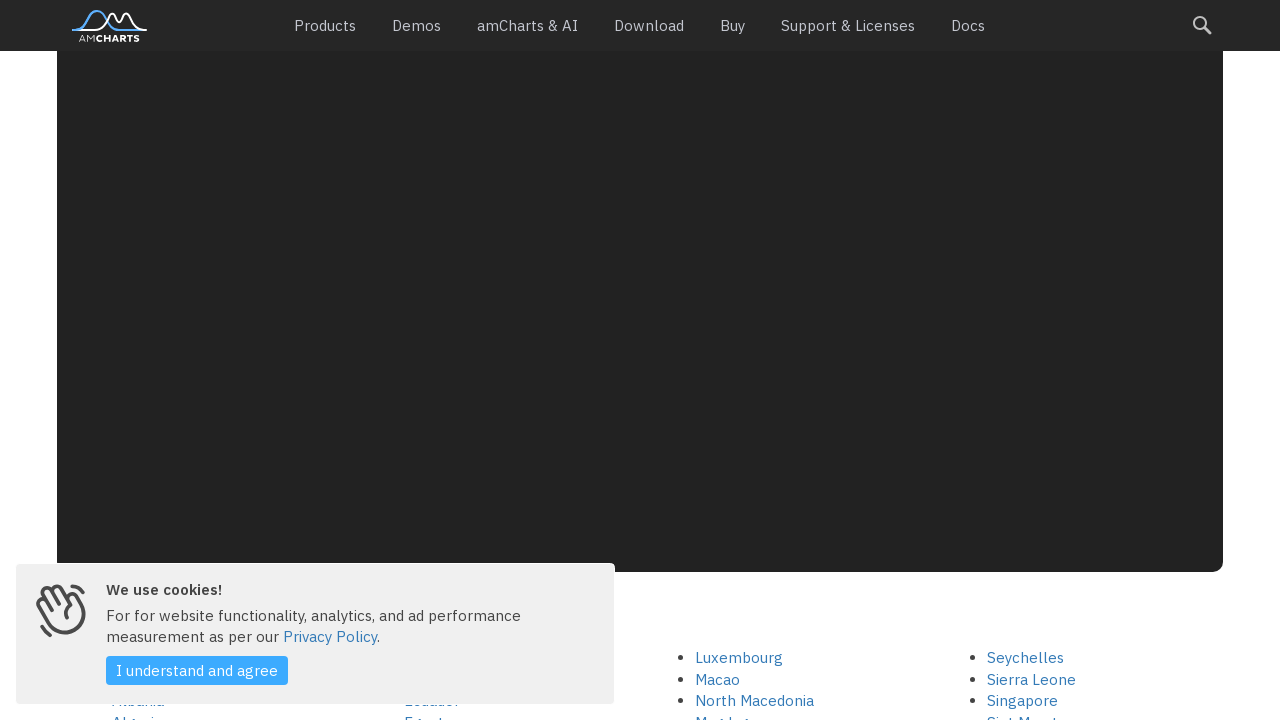

Located all SVG path elements representing Indian states
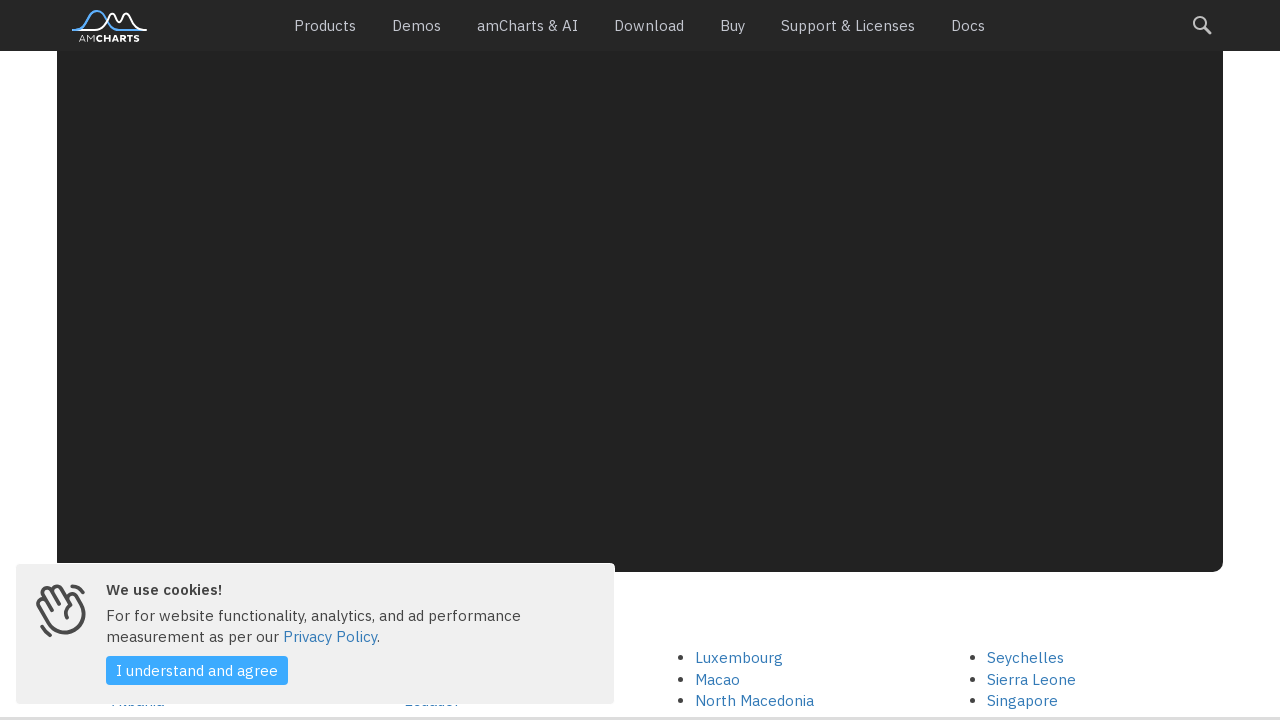

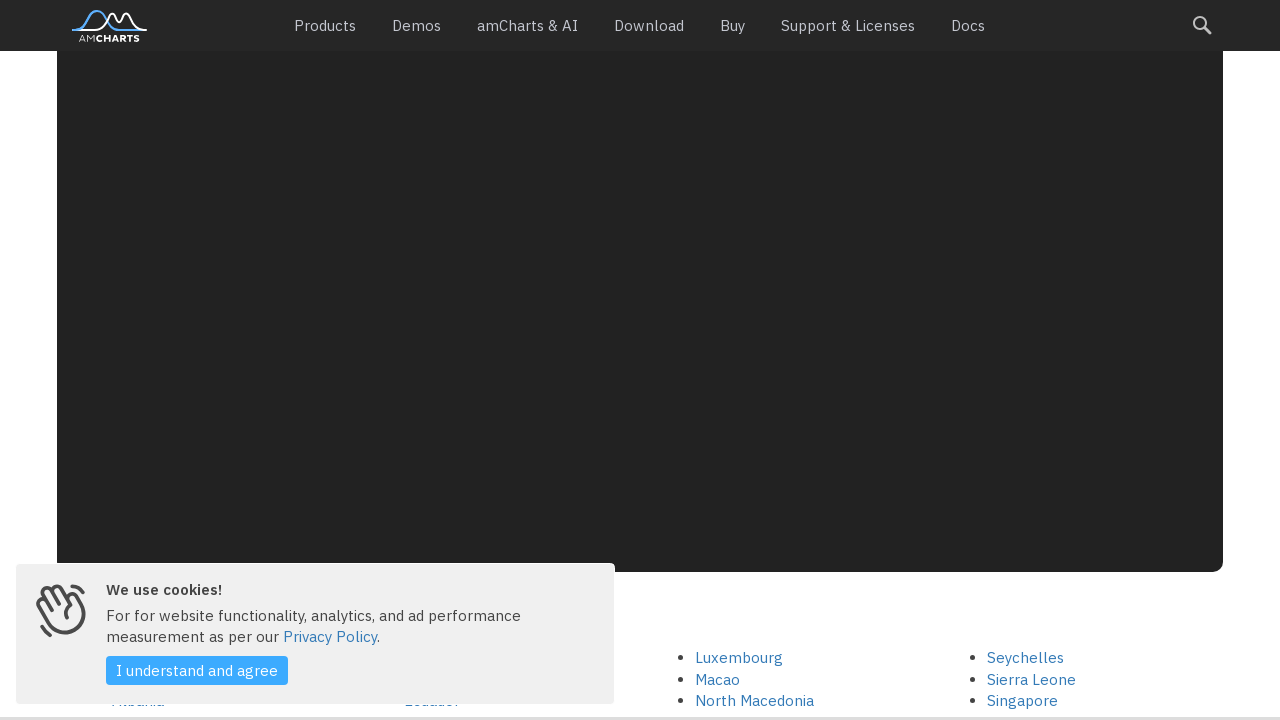